Tests A/B test opt-out functionality by navigating to the split testing page, verifying the initial A/B test state, then forging an opt-out cookie and confirming the page shows "No A/B Test" after refresh.

Starting URL: http://the-internet.herokuapp.com/abtest

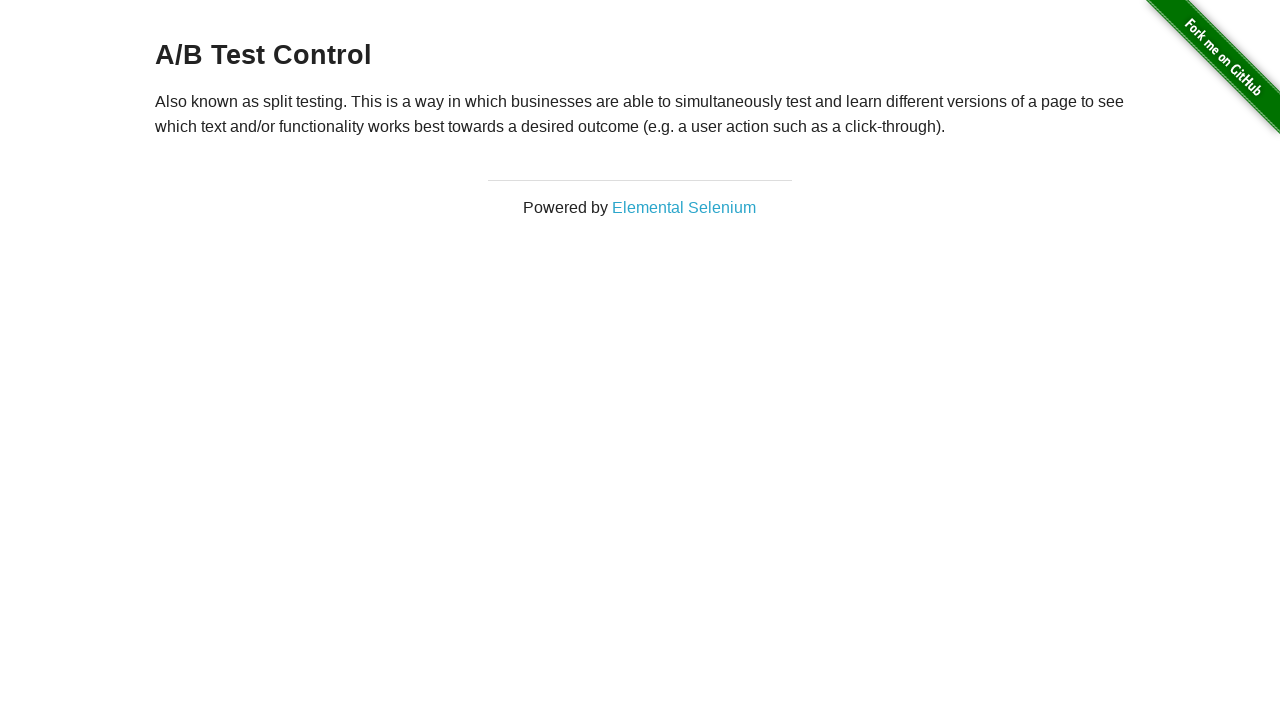

Waited for h3 heading to load on A/B test page
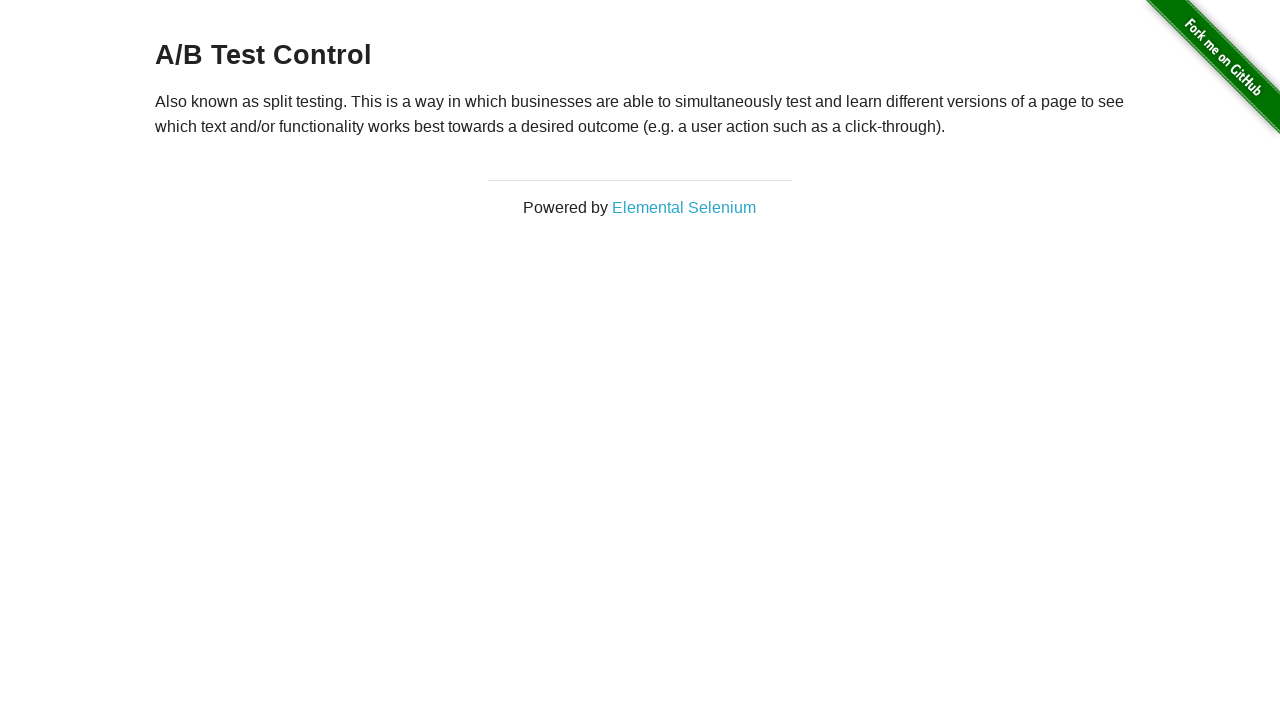

Retrieved initial heading text: A/B Test Control
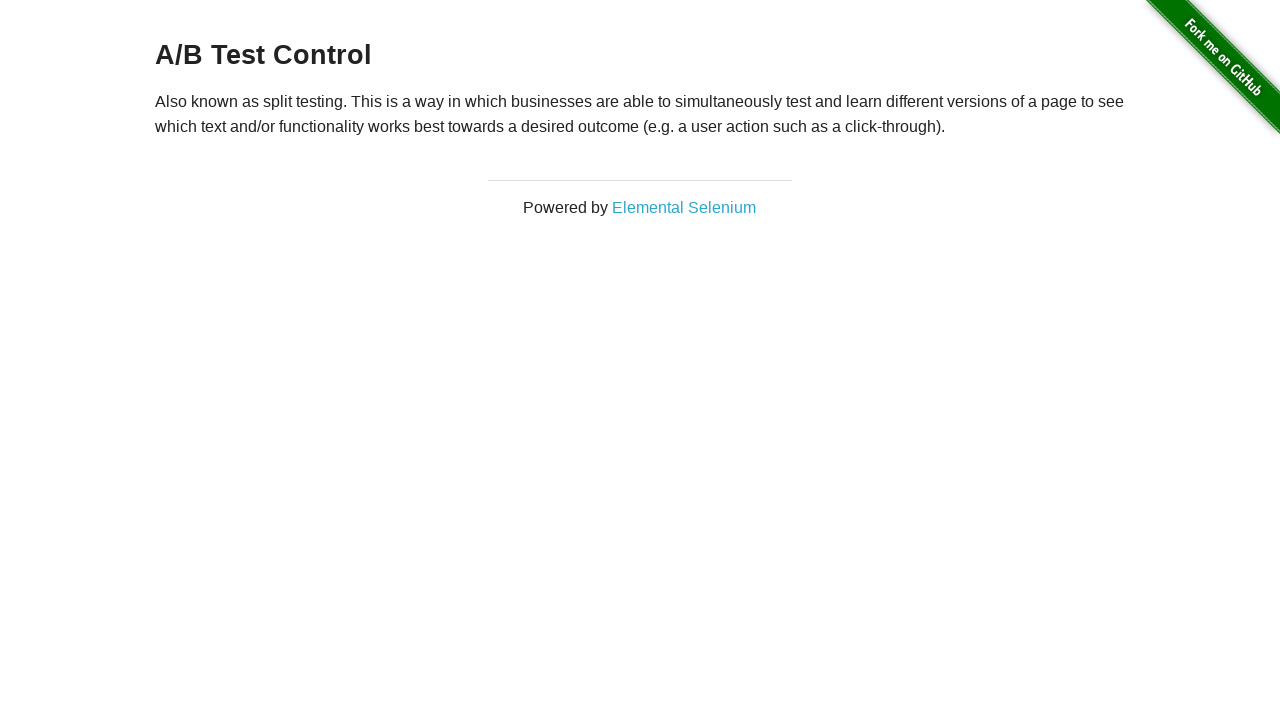

Verified initial A/B test state is active (Variation 1 or Control)
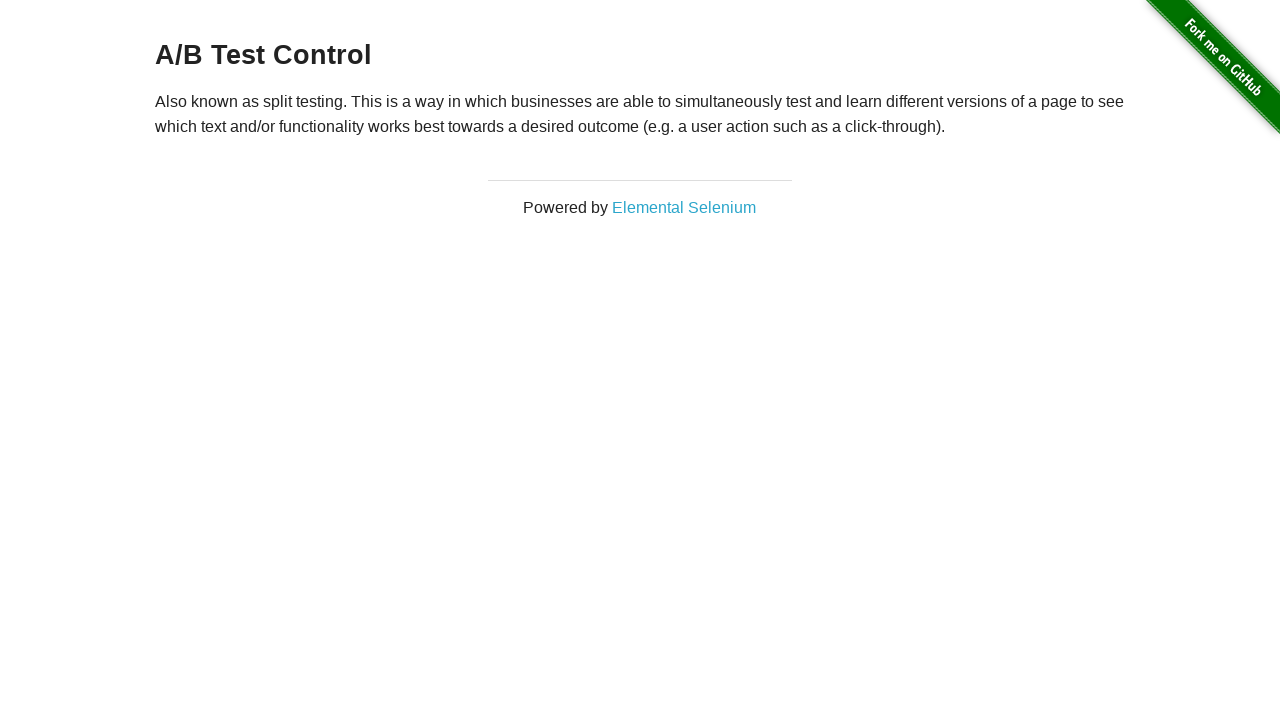

Added optimizelyOptOut cookie with value 'true'
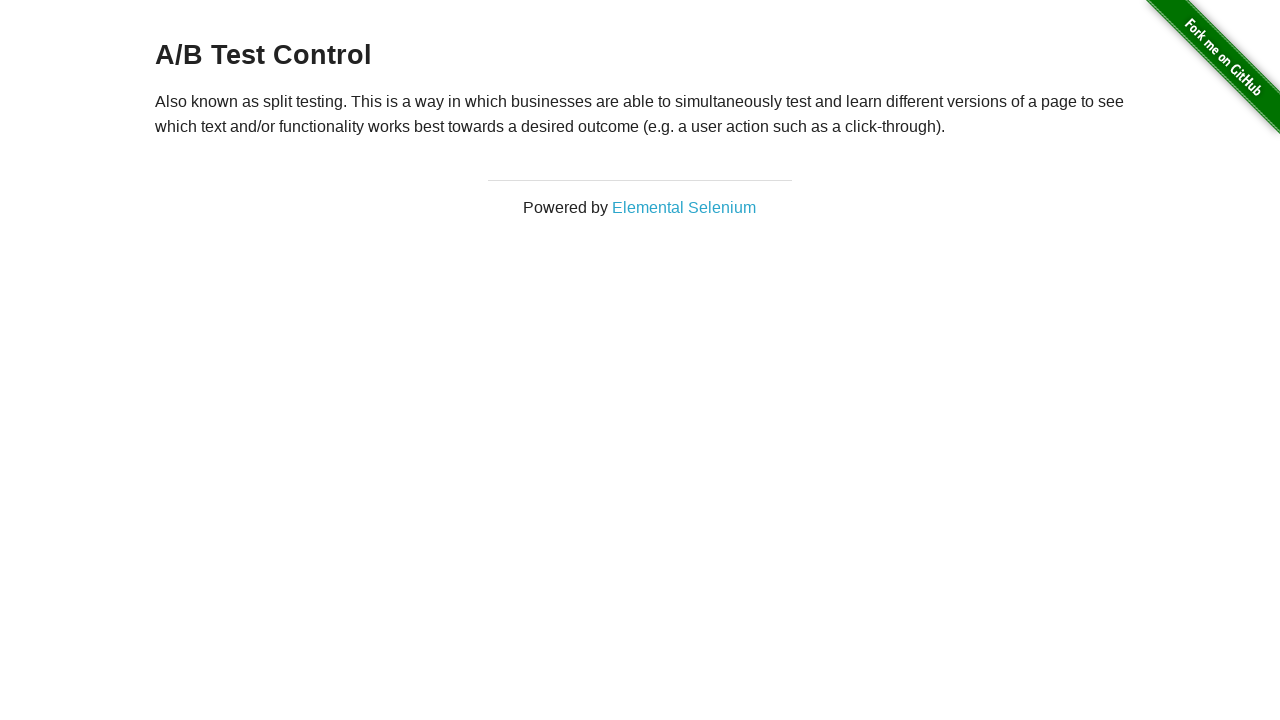

Reloaded page to apply opt-out cookie
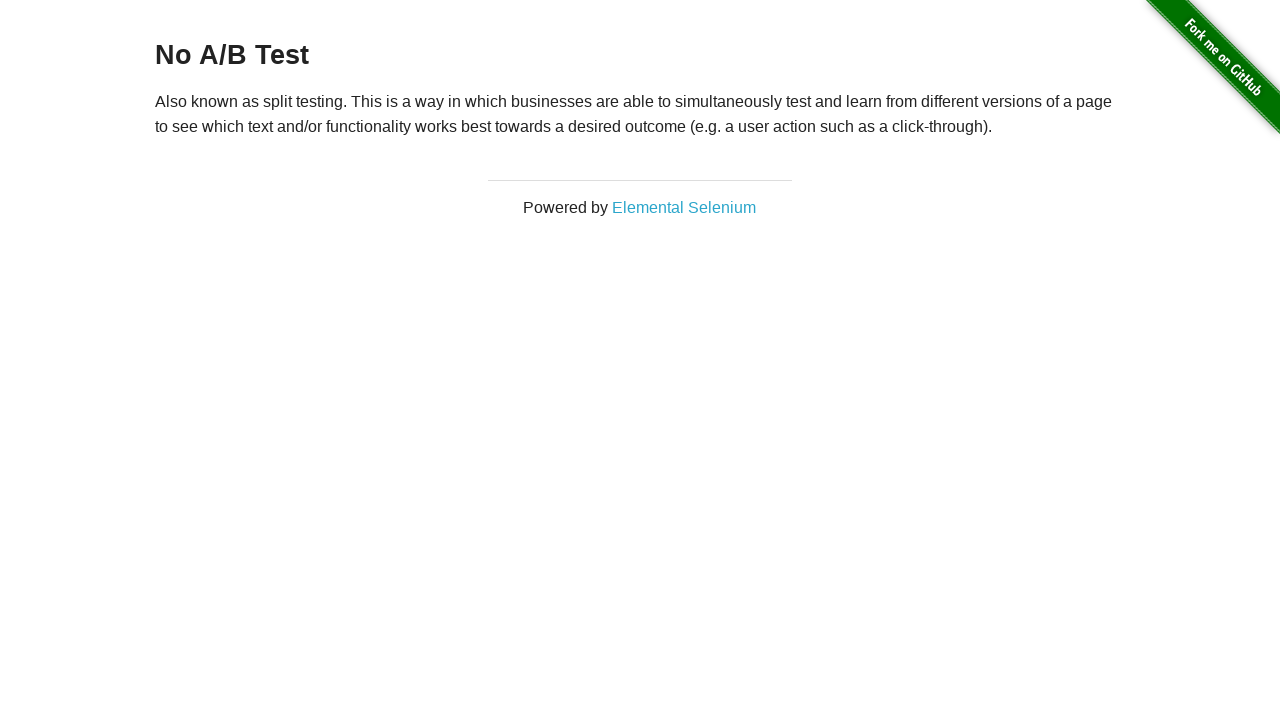

Retrieved heading text after page reload: No A/B Test
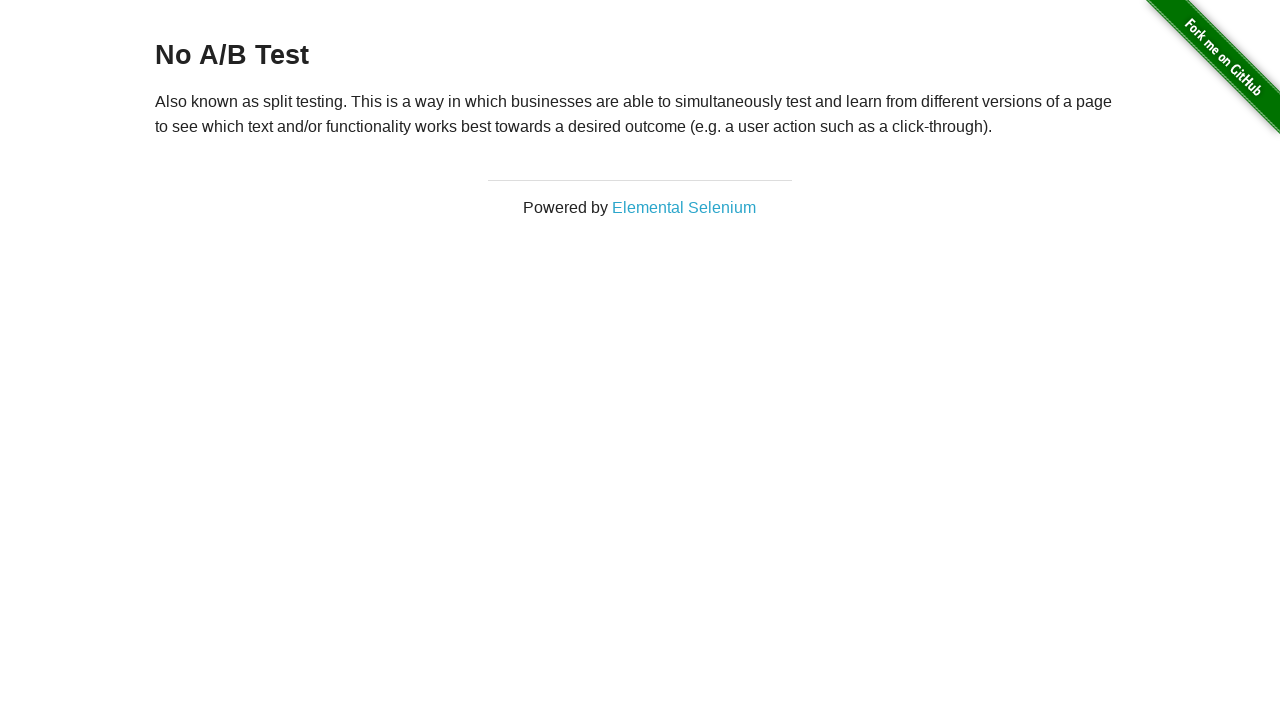

Verified A/B test opt-out is working - page shows 'No A/B Test'
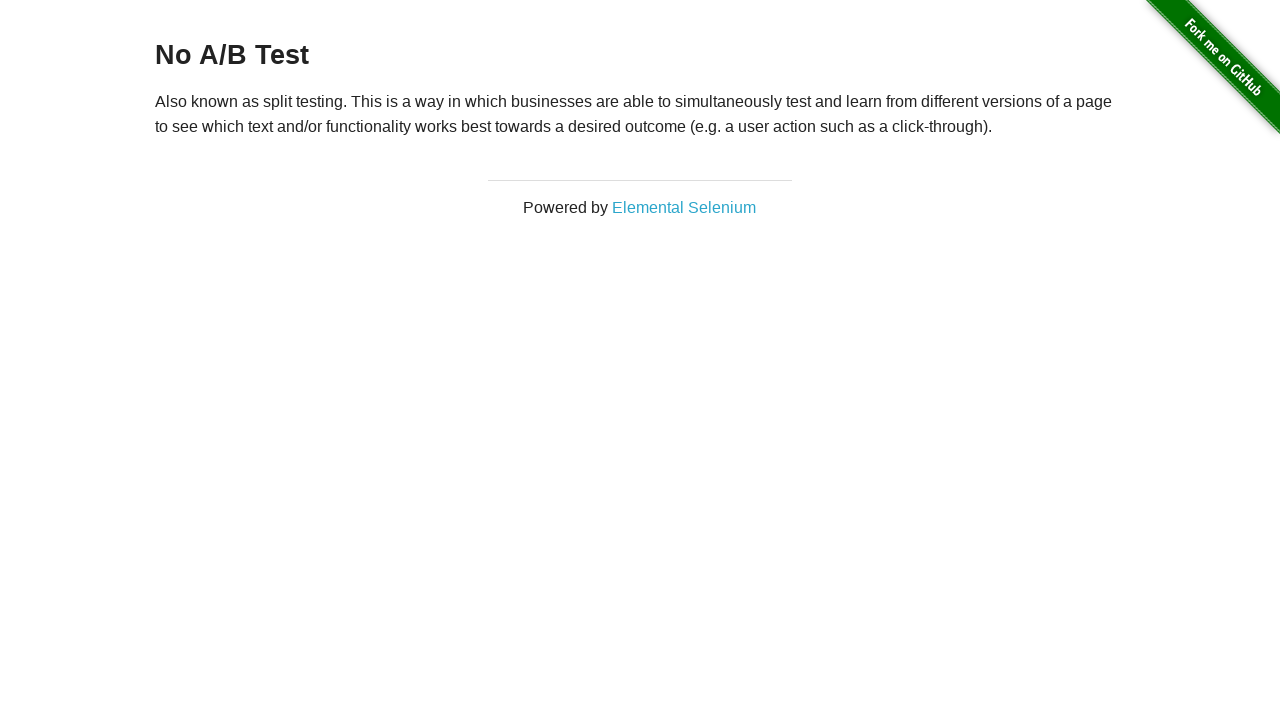

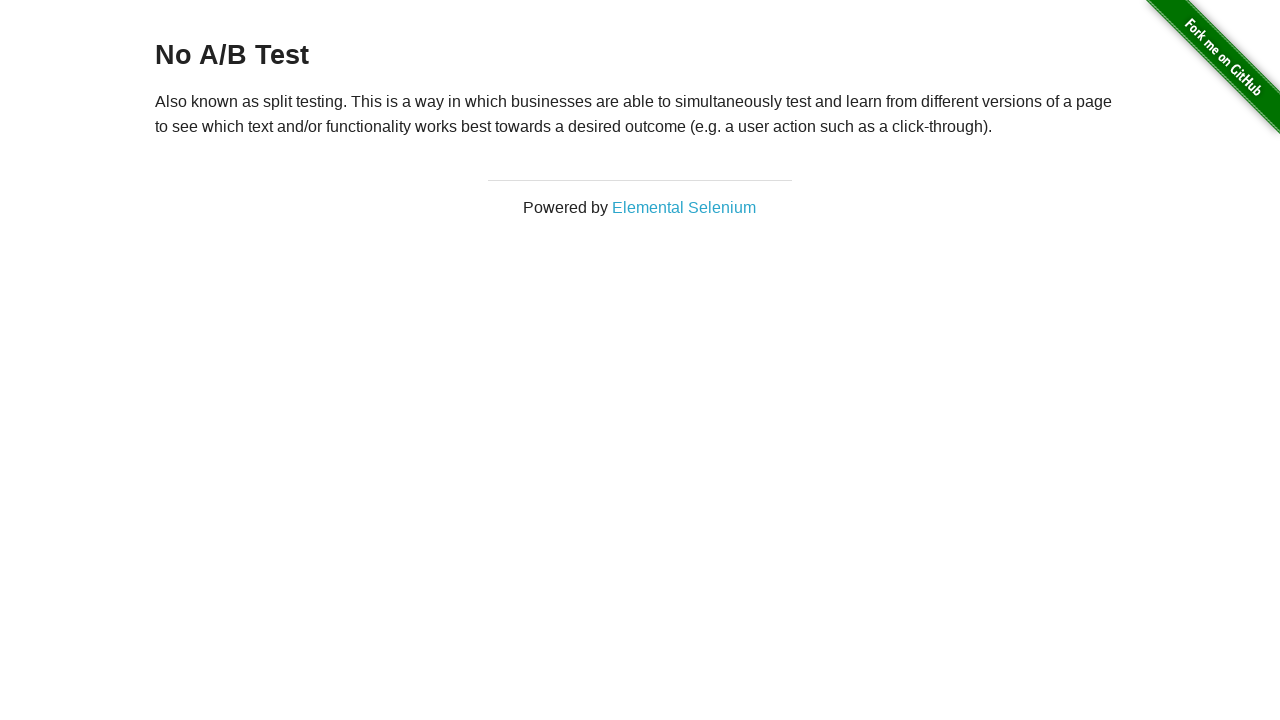